Tests various webpage interactions including navigation, clicking elements, and verifying error messages on a banking website demo

Starting URL: http://zero.webappsecurity.com/

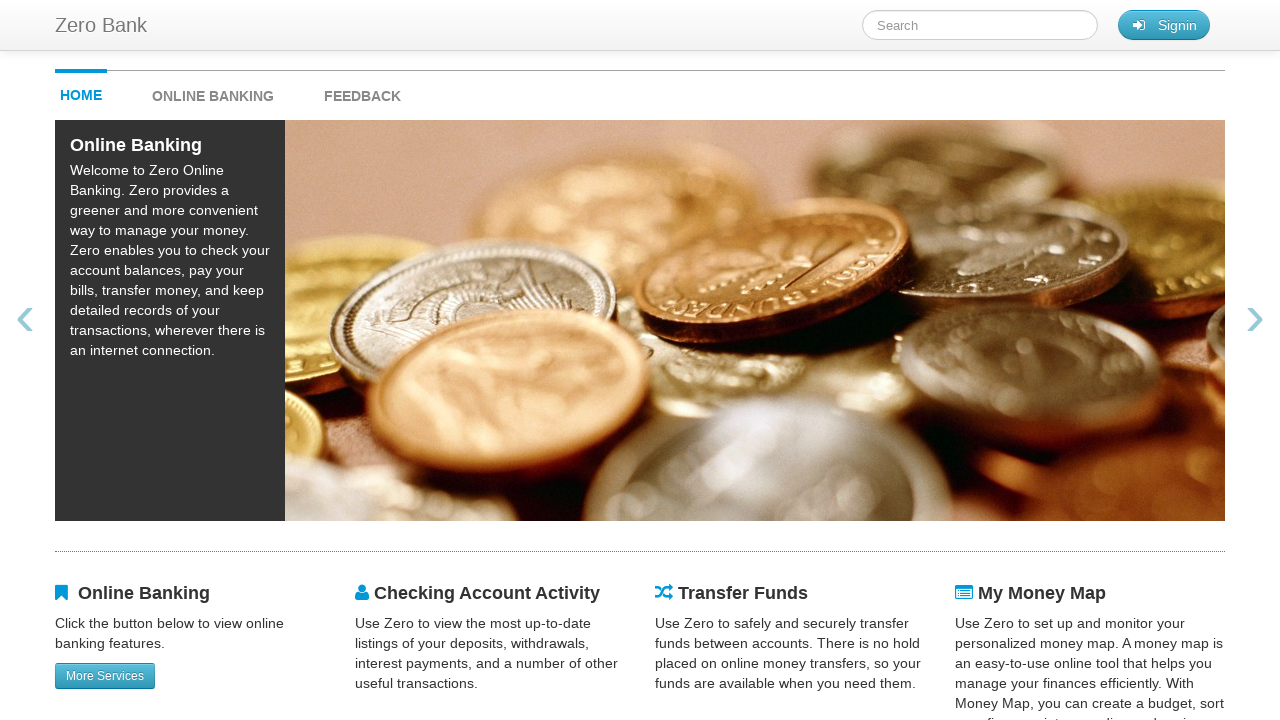

Retrieved page title
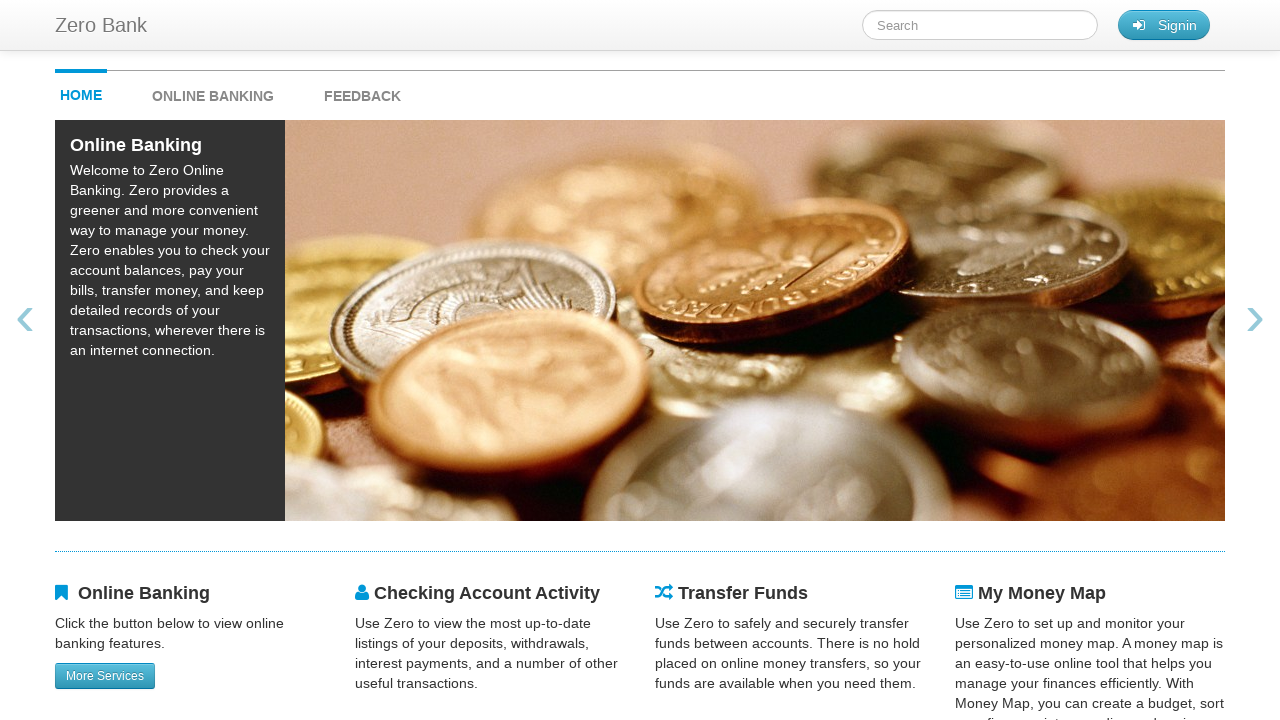

Clicked on online banking menu at (233, 91) on #onlineBankingMenu
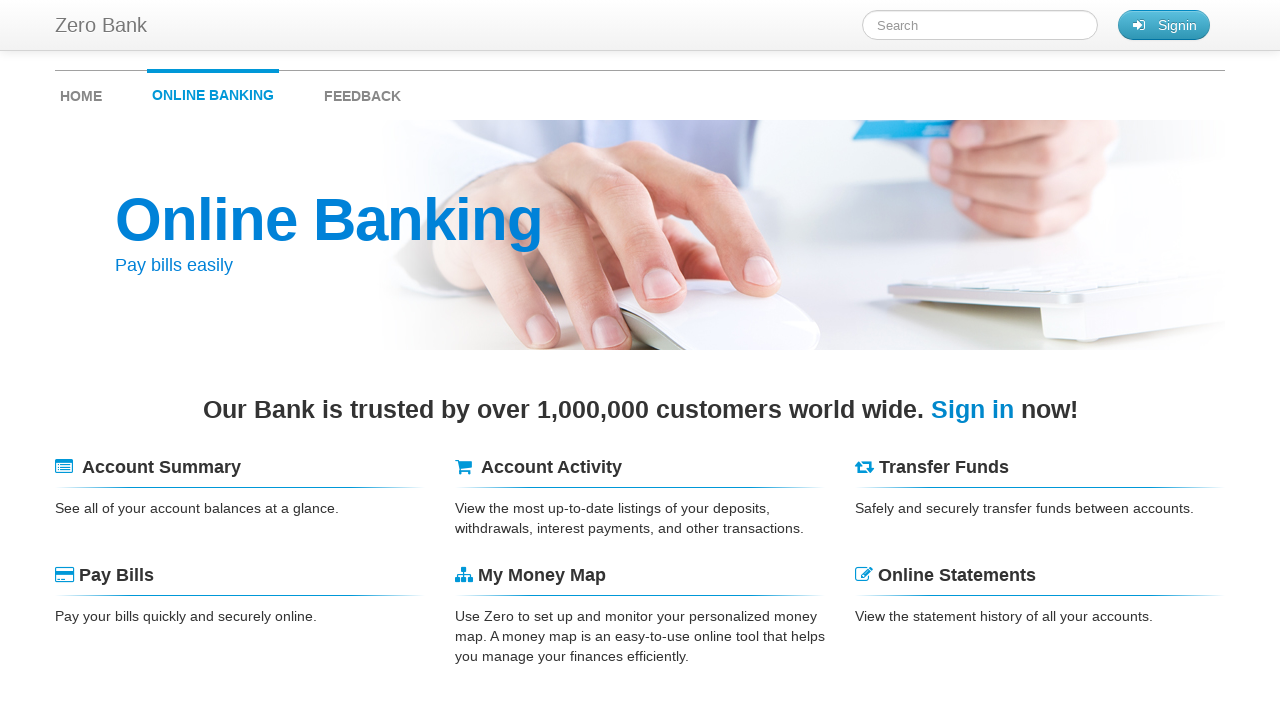

Retrieved current URL after menu click
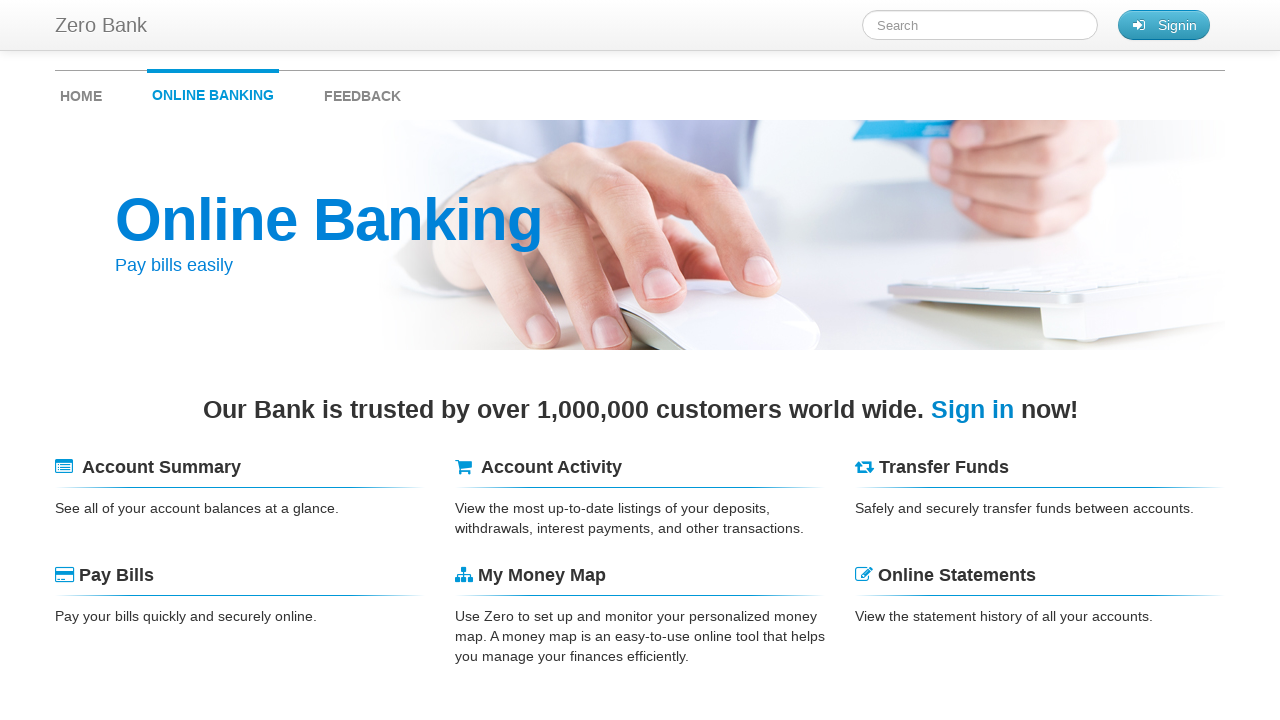

Retrieved text content from money map link
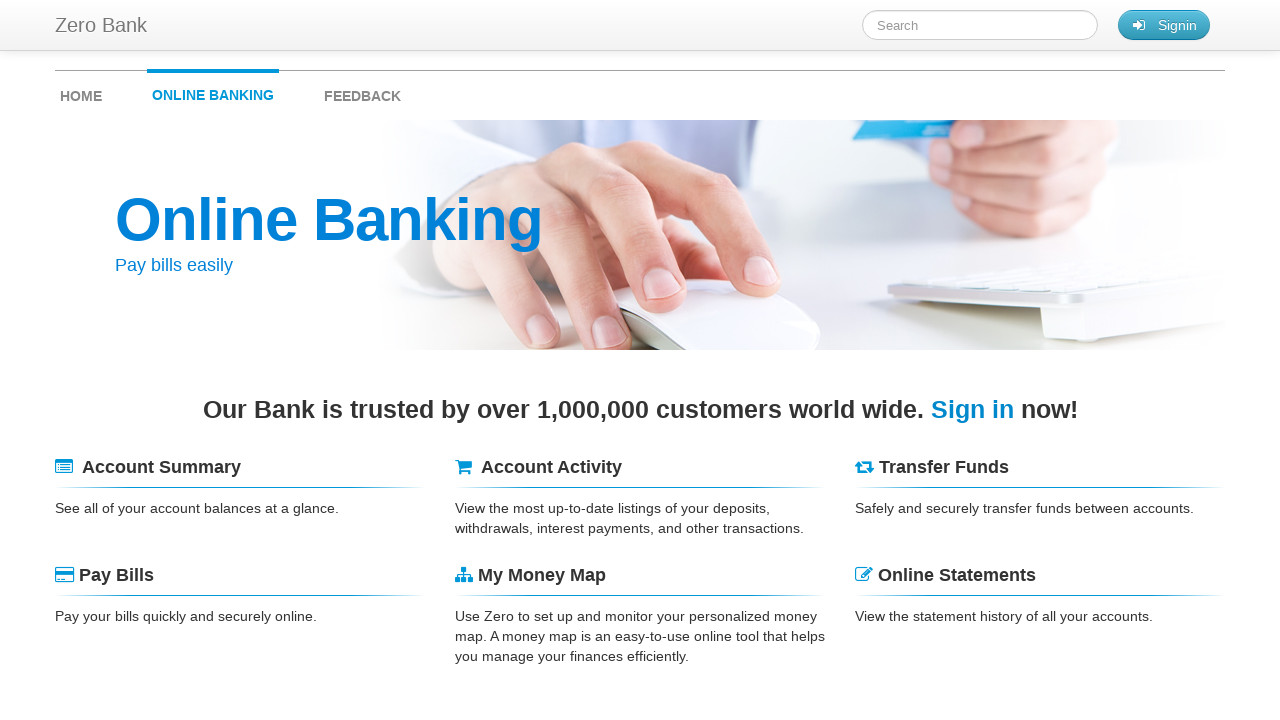

Navigated to login page
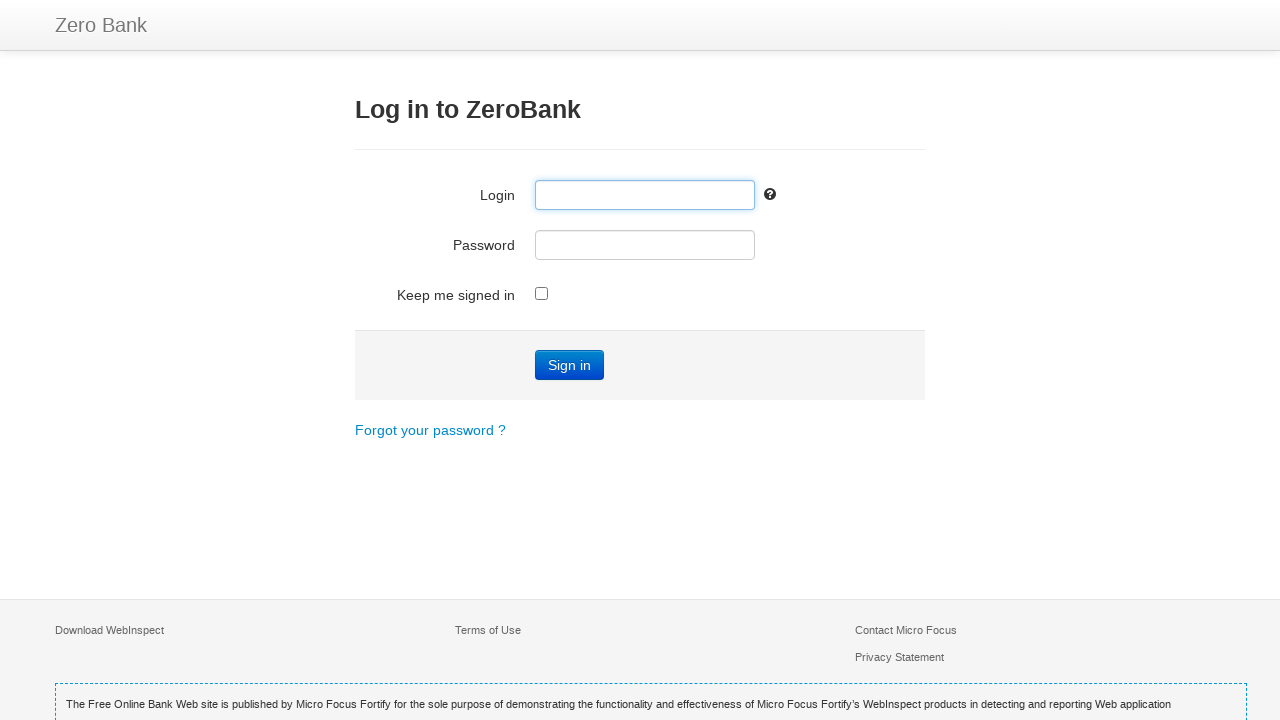

Clicked submit button without filling login form to trigger error at (570, 365) on input[name='submit']
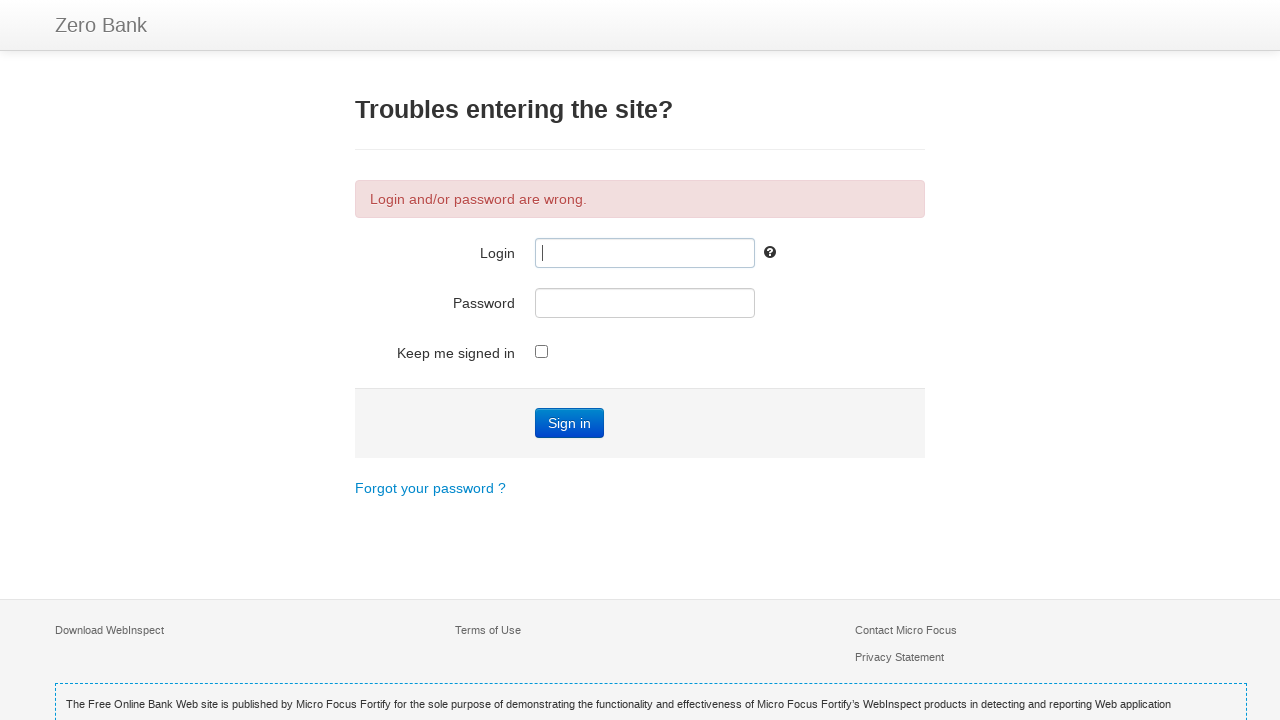

Retrieved error message text from login form
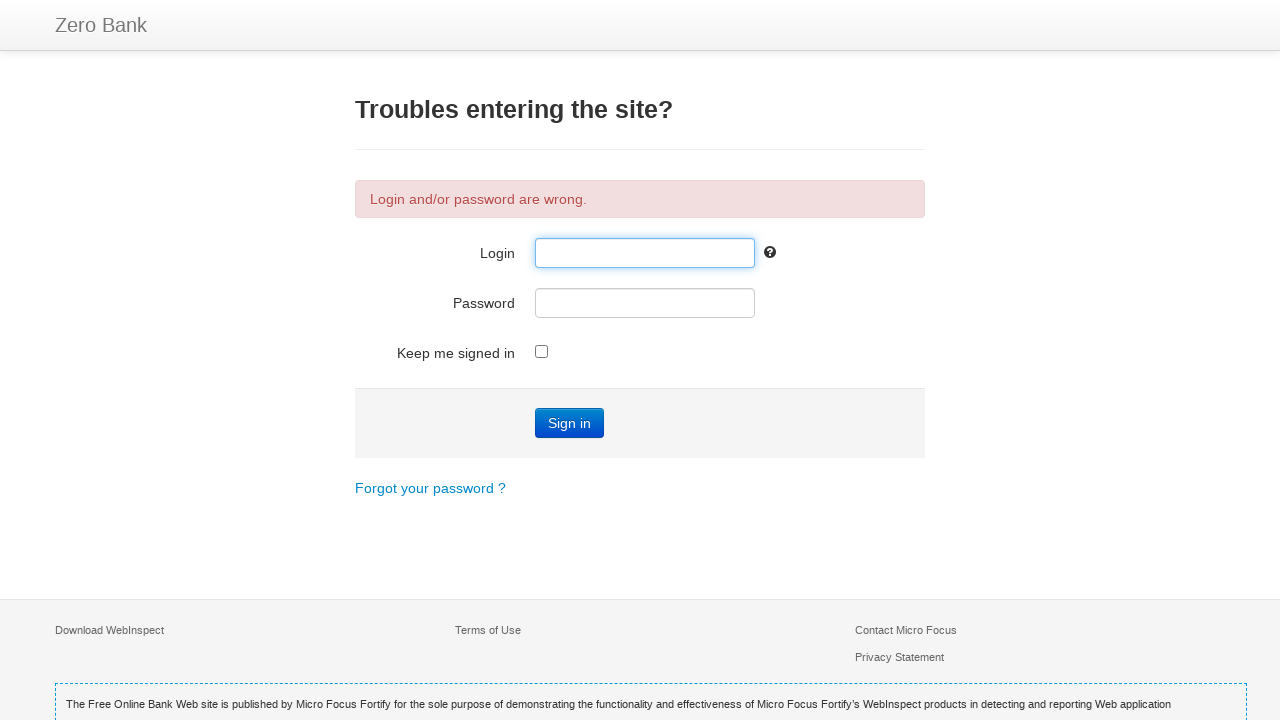

Retrieved type attribute from password field
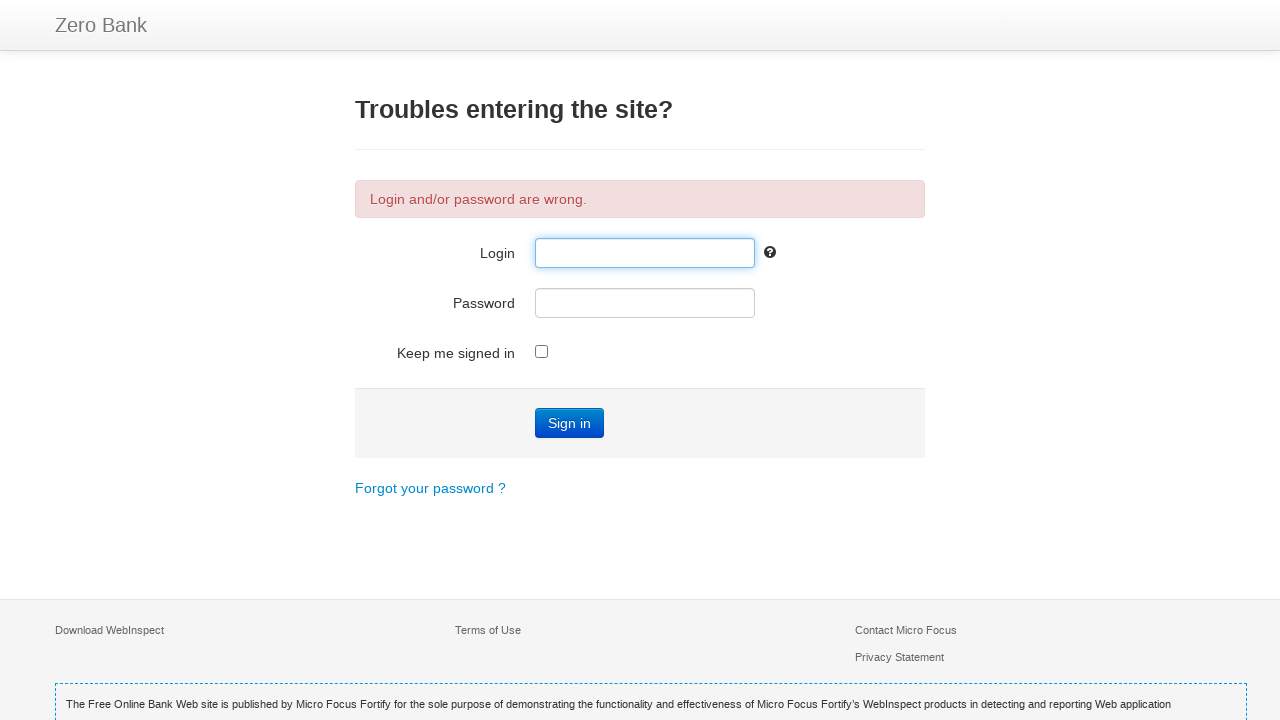

Retrieved class attribute from password field
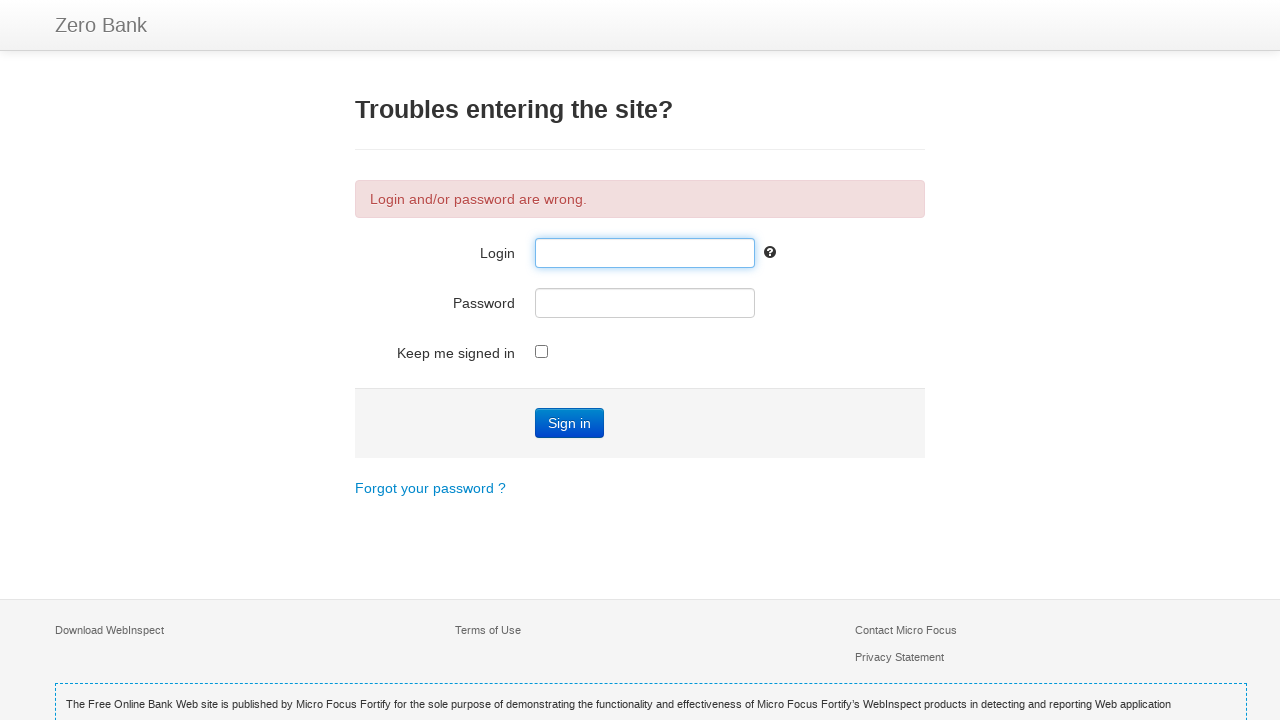

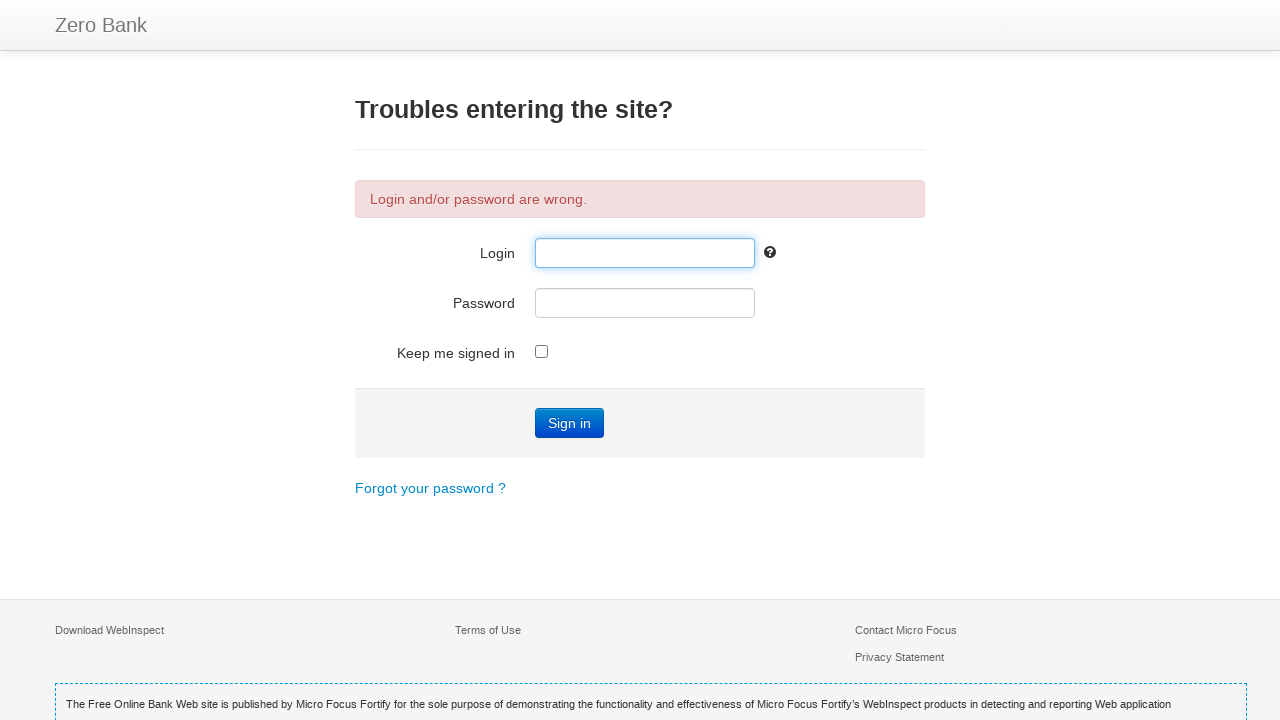